Navigates to a key presses demo page, maximizes the browser window, and takes a screenshot

Starting URL: https://the-internet.herokuapp.com/key_presses

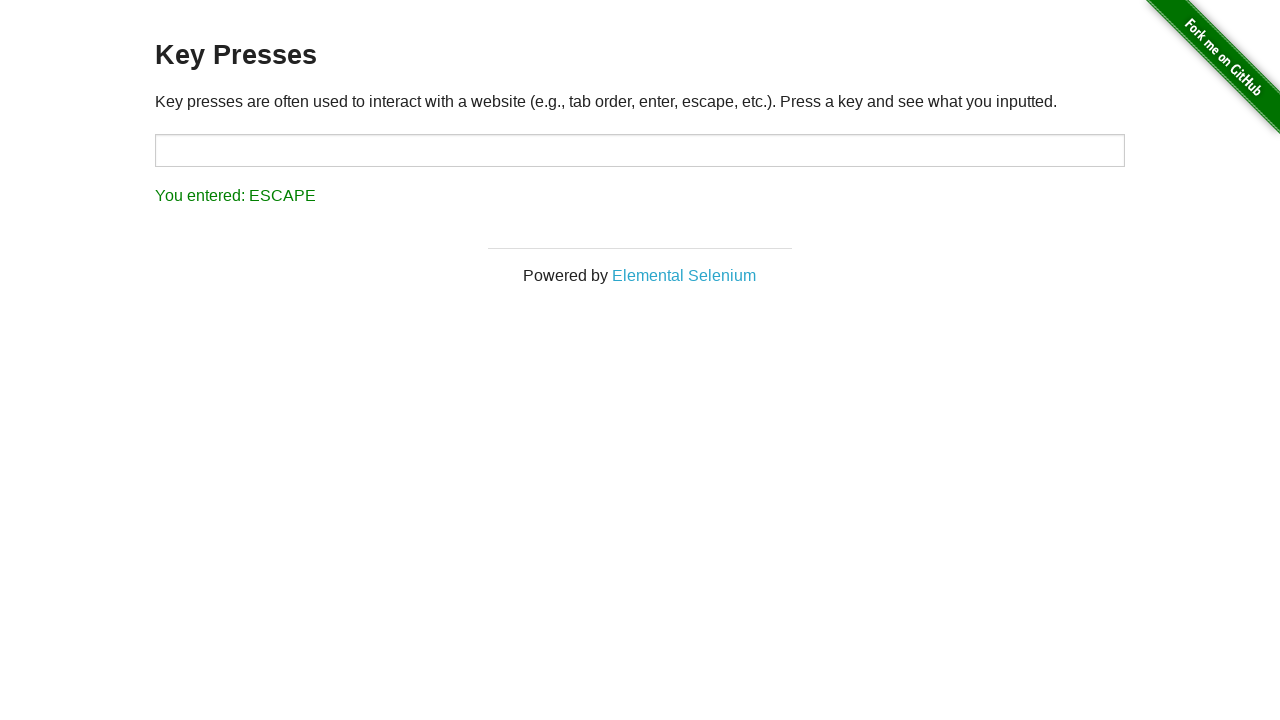

Navigated to key presses demo page
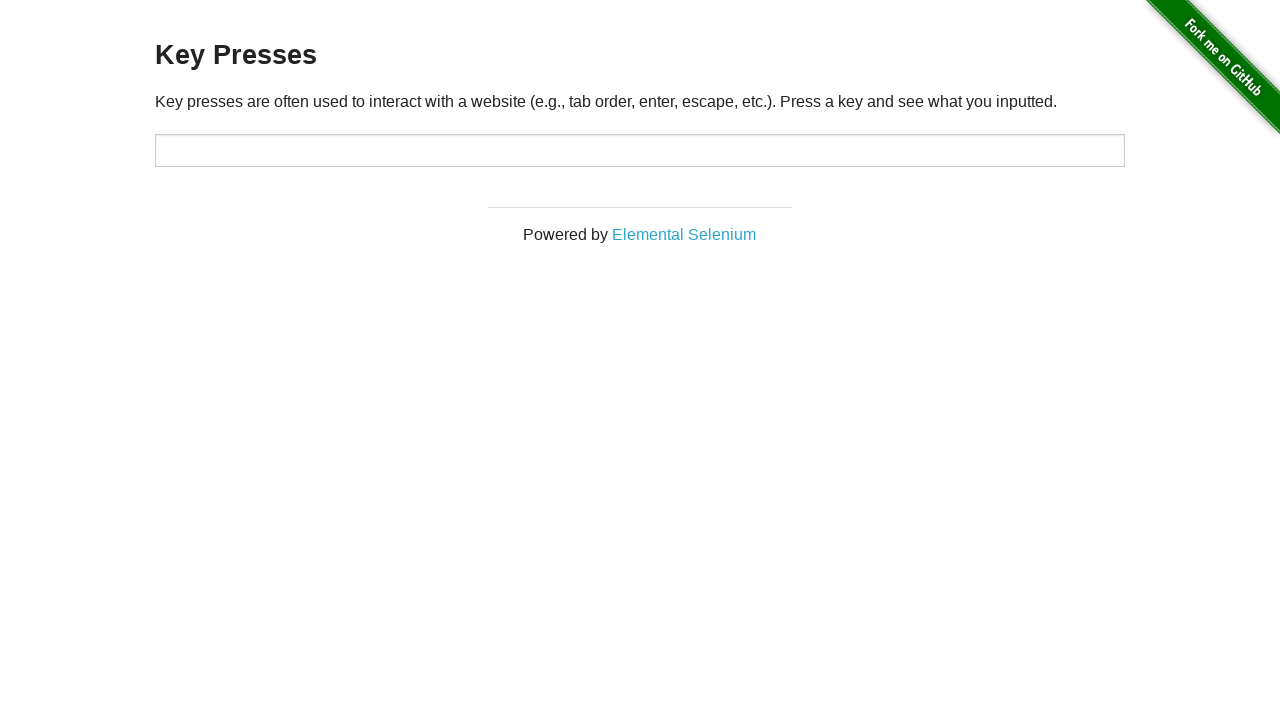

Maximized browser window
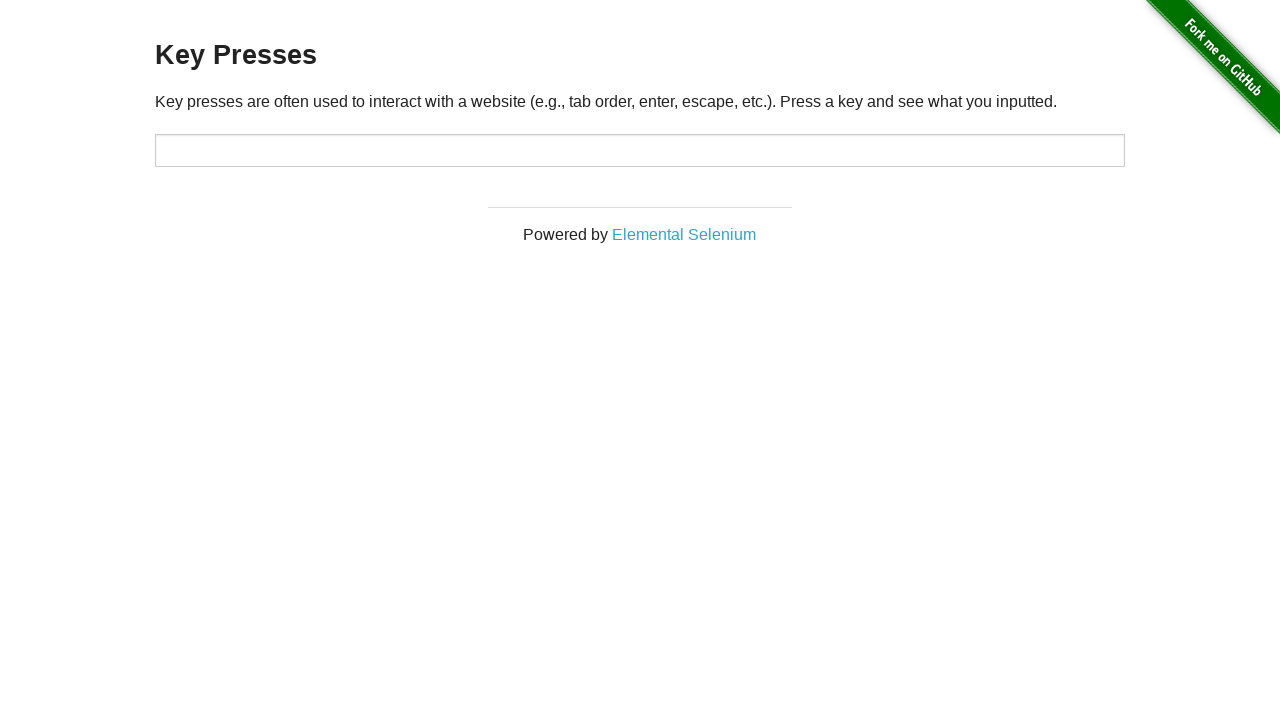

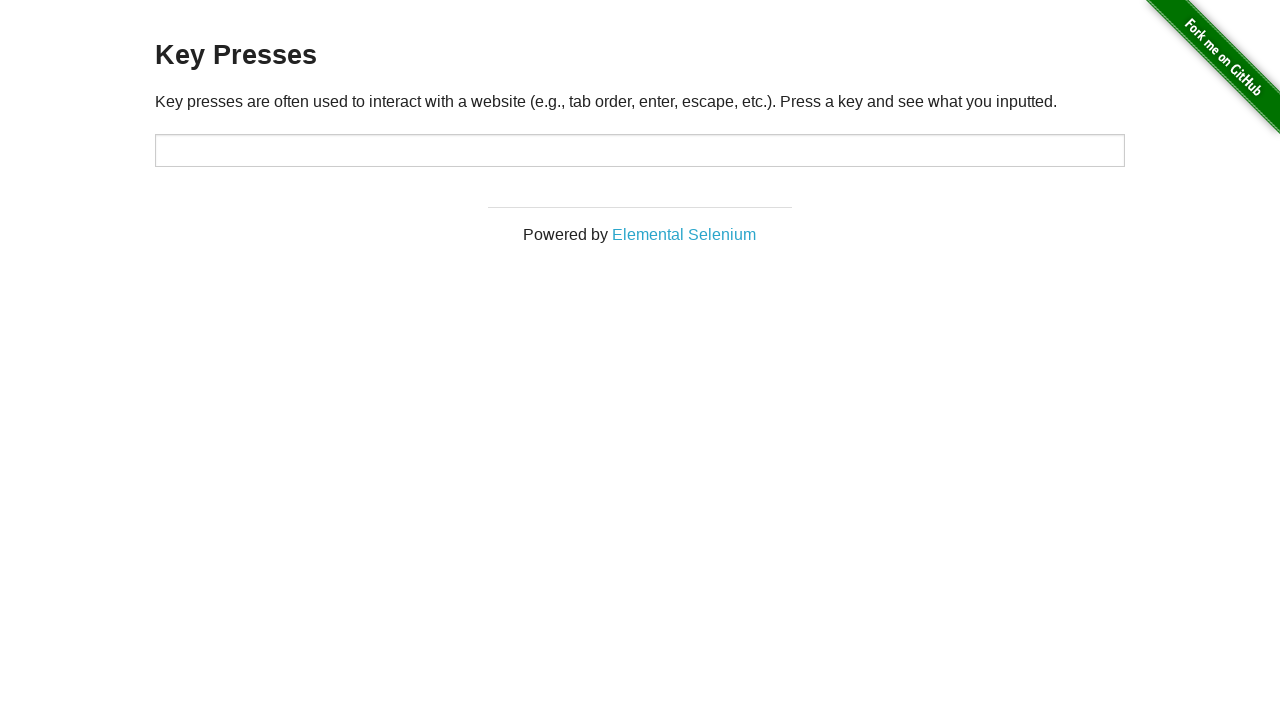